Tests a booking form that requires waiting for a price to change to $100, then clicking a book button, calculating a mathematical answer based on a displayed value, and submitting the solution

Starting URL: http://suninjuly.github.io/explicit_wait2.html

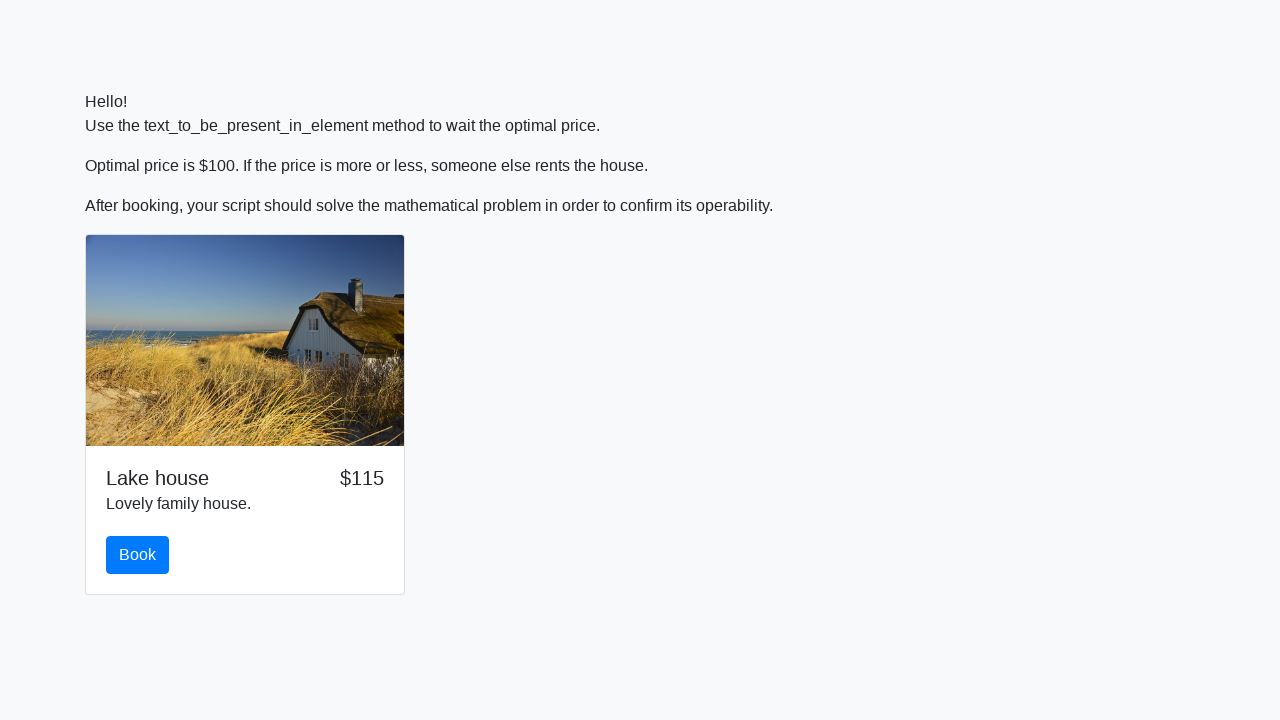

Waited for price to change to $100
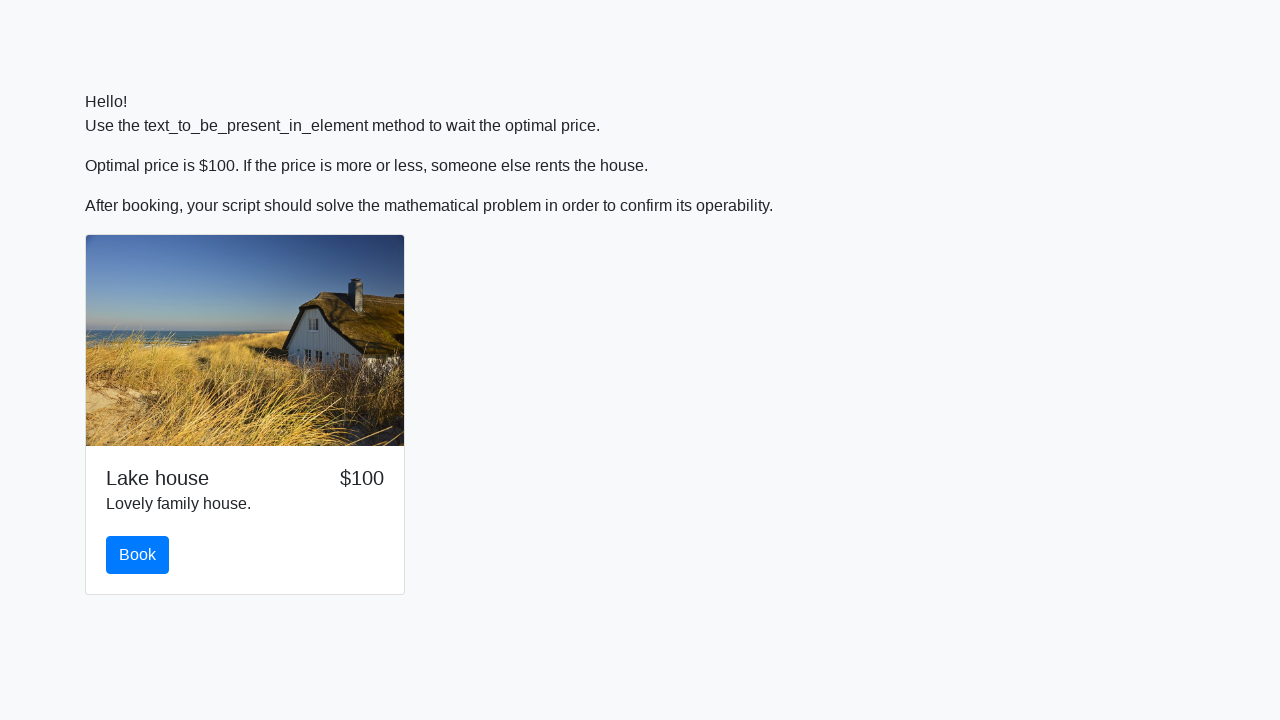

Clicked the book button at (138, 555) on #book
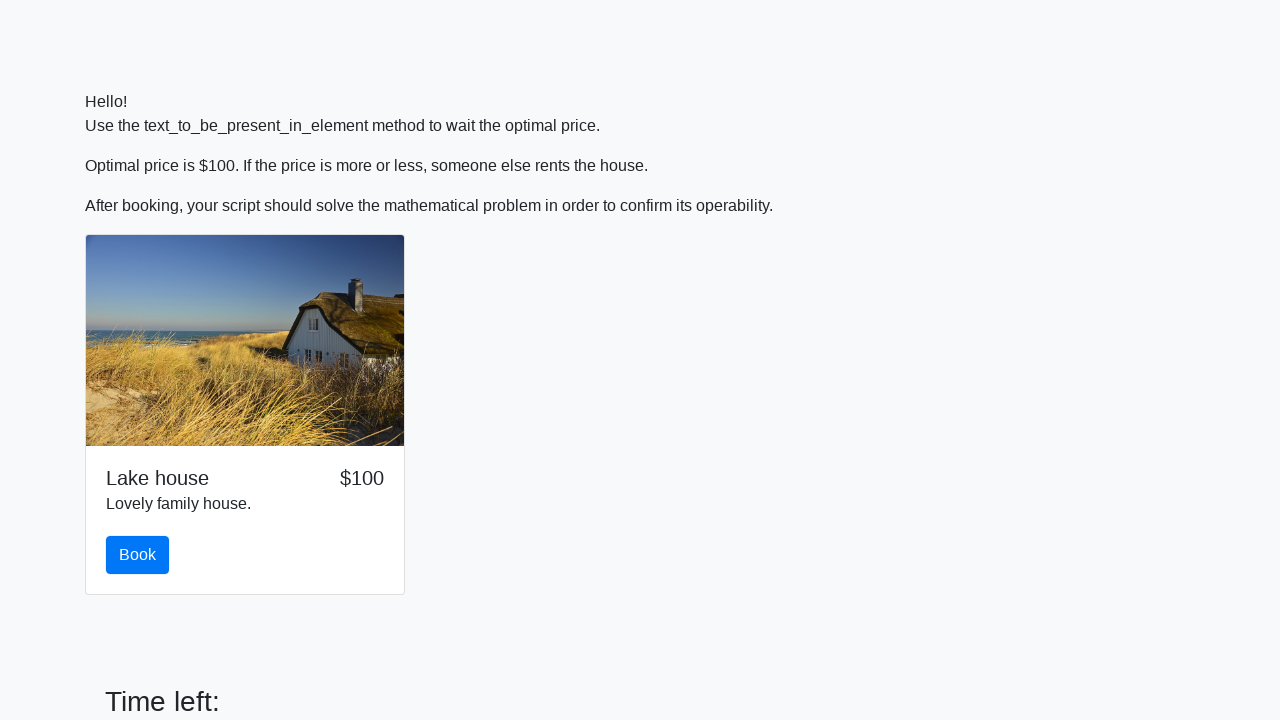

Retrieved input value: 964
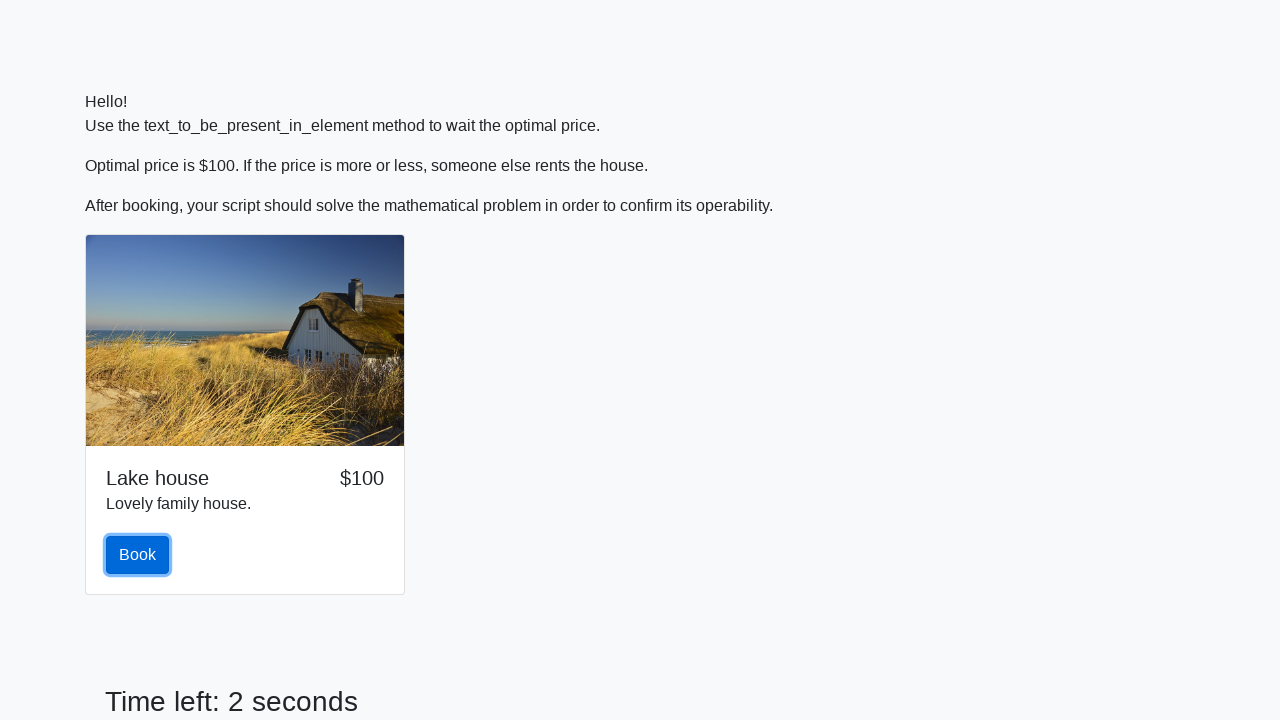

Calculated mathematical solution: 1.6907121242398886
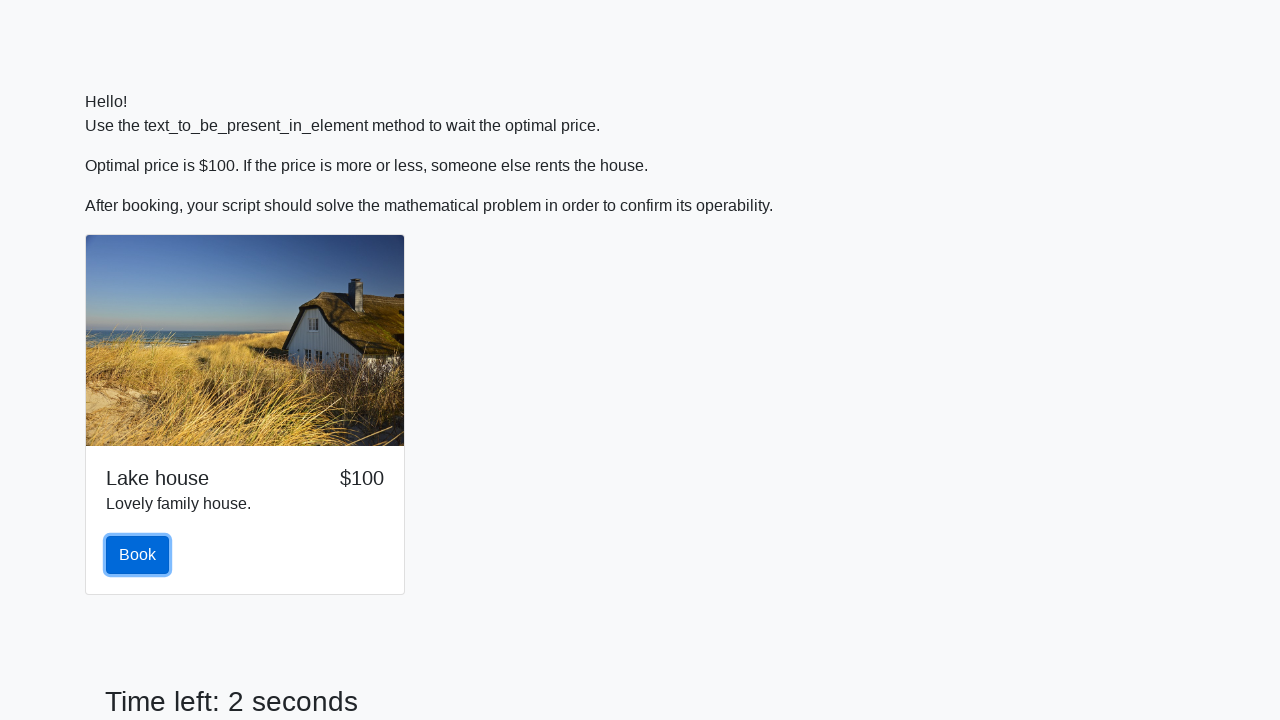

Filled answer field with calculated value: 1.6907121242398886 on #answer
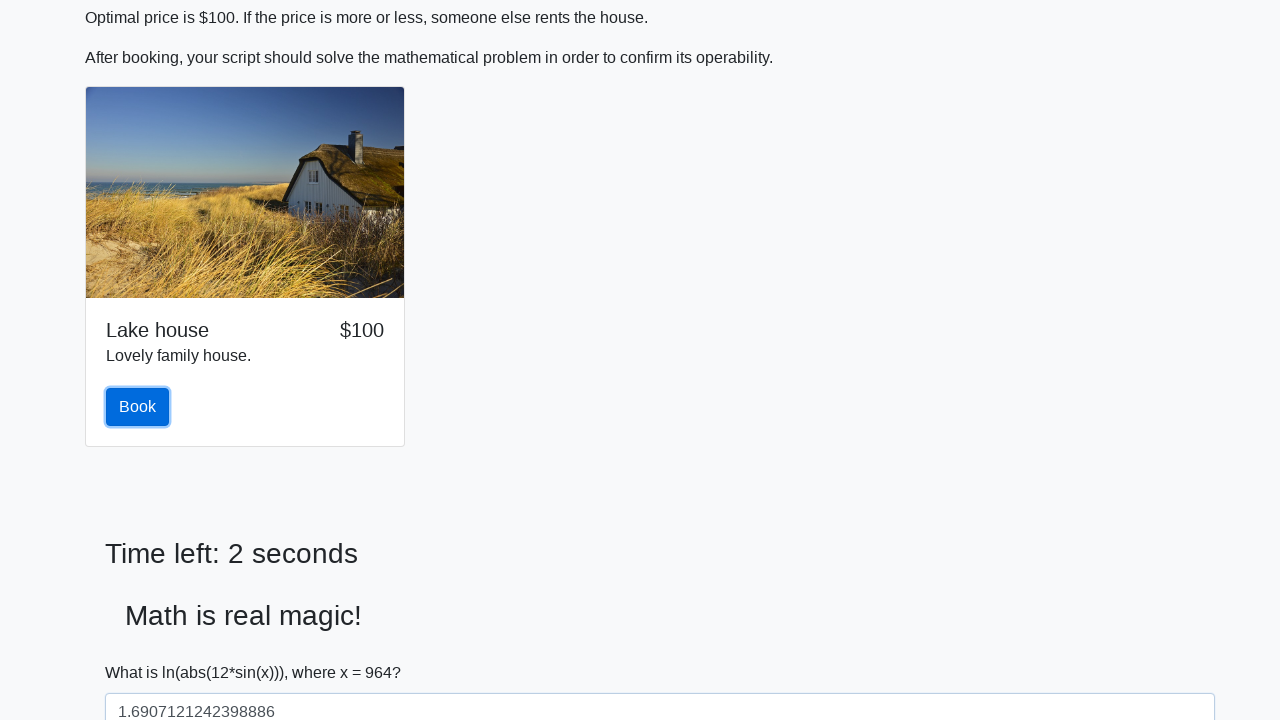

Clicked solve button to submit the answer at (143, 651) on #solve
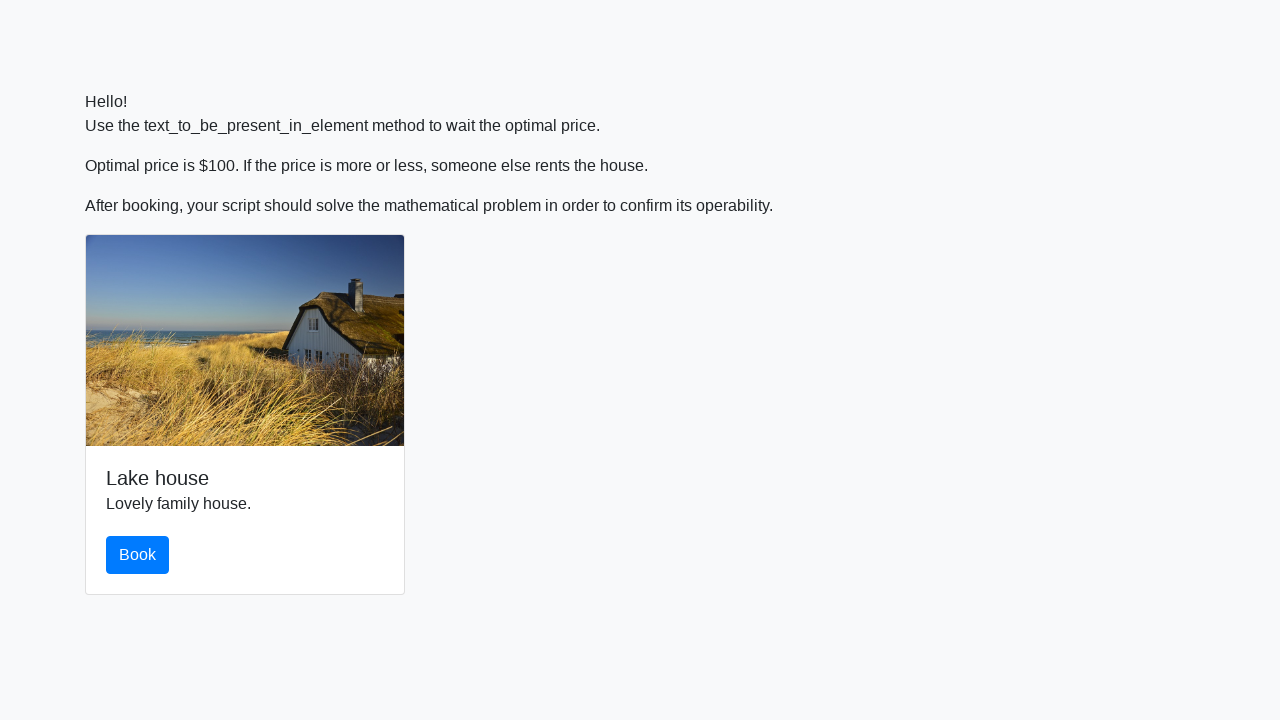

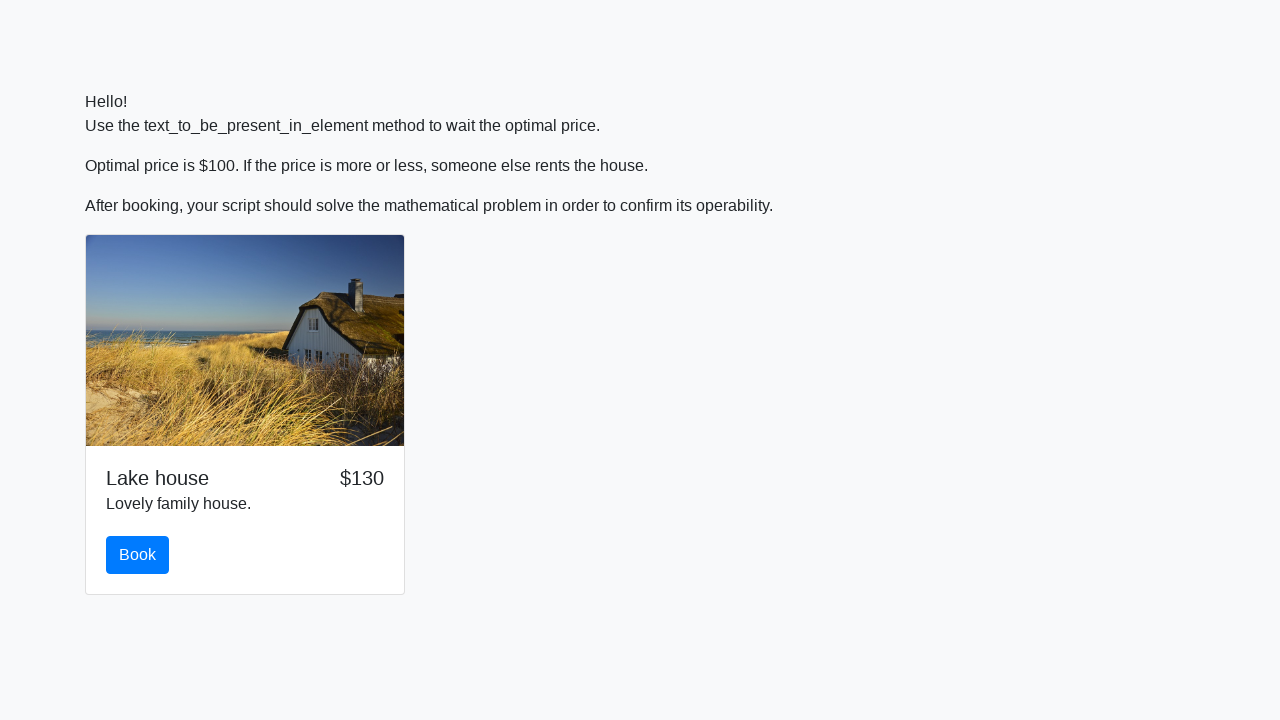